Tests dynamic content loading by clicking a start button and waiting for a hidden element to become visible after loading completes.

Starting URL: https://the-internet.herokuapp.com/dynamic_loading/1

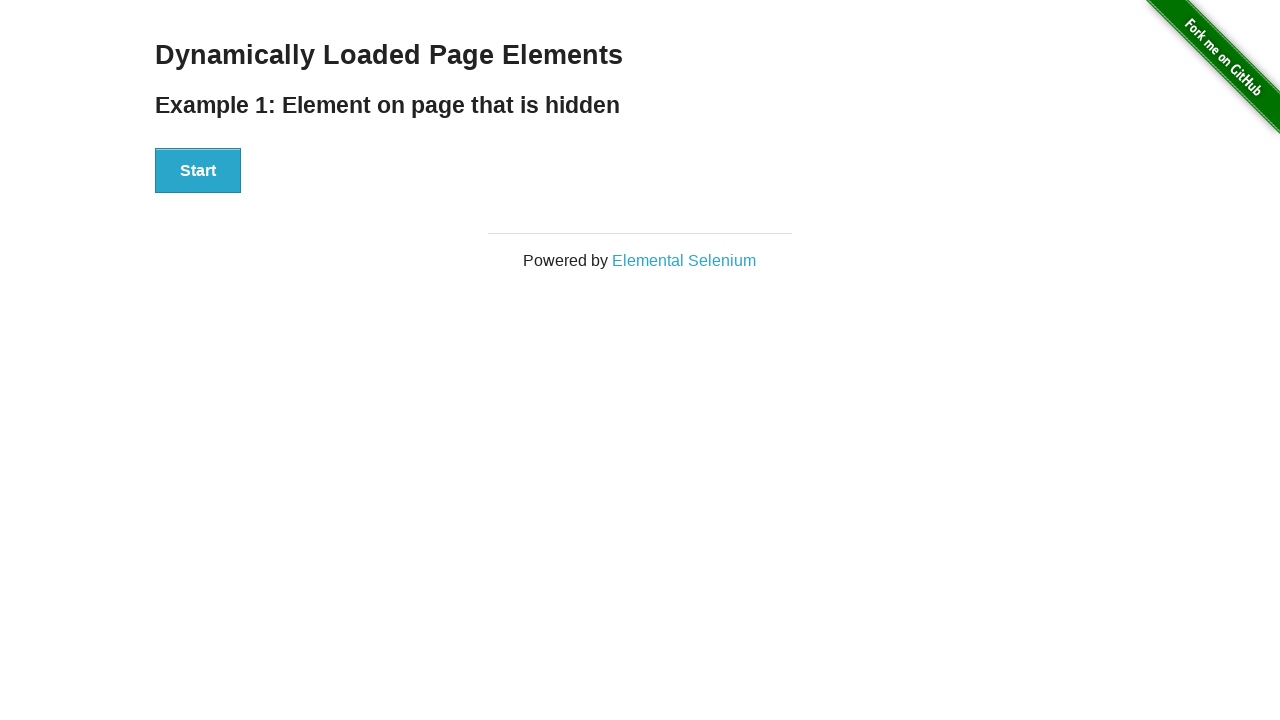

Clicked start button to begin dynamic loading at (198, 171) on #start button
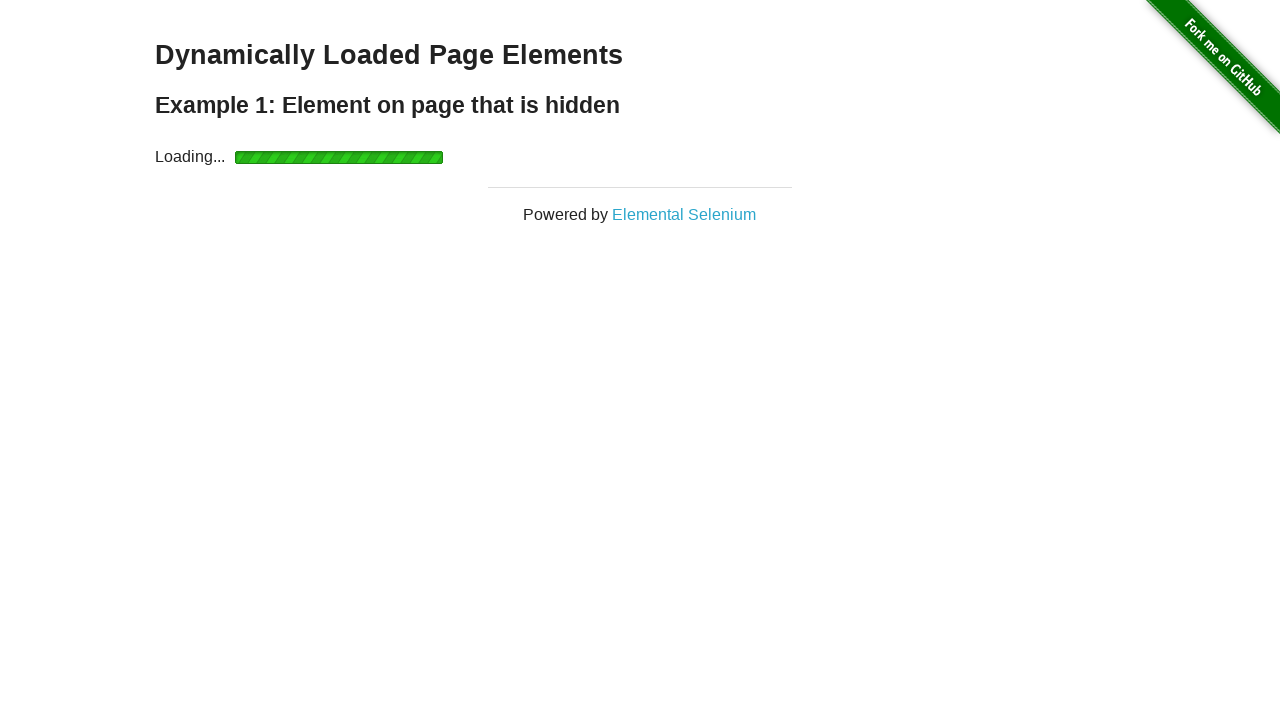

Waited for dynamically loaded content to become visible
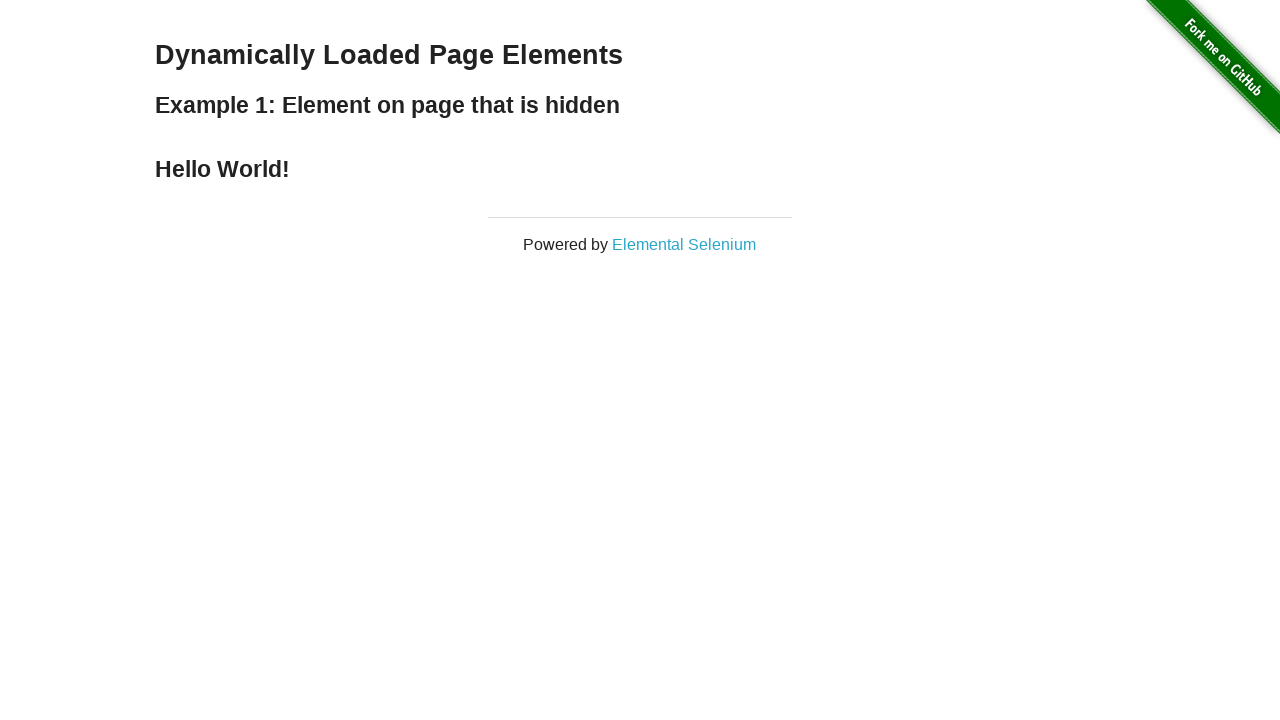

Verified that the loaded element is visible
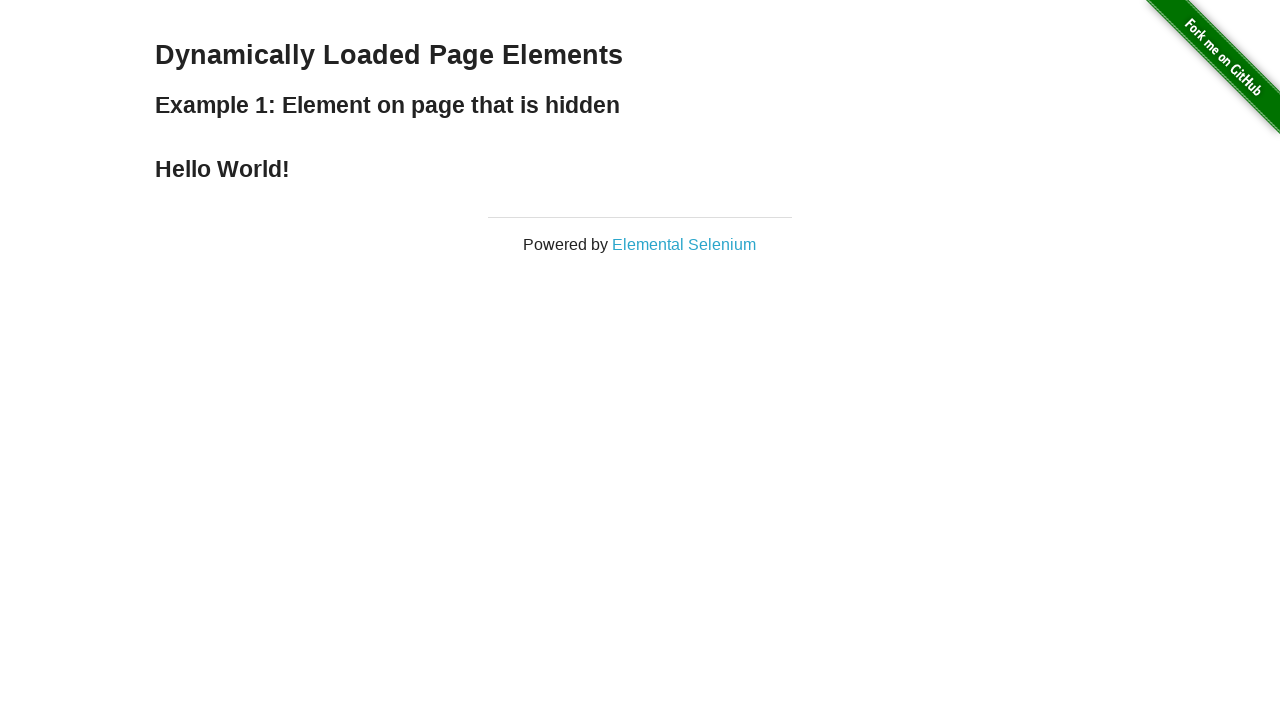

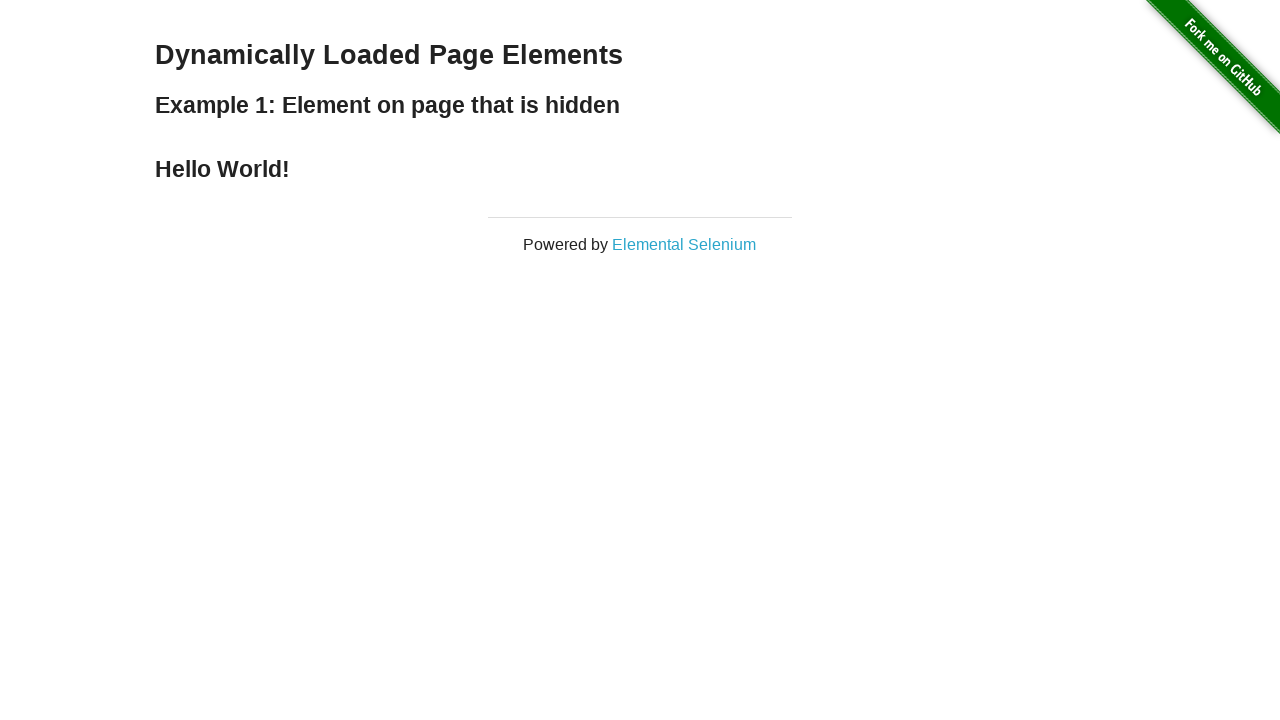